Solves a math challenge by extracting a value from an element attribute, calculating the result, filling the answer field, selecting checkboxes and radio buttons, and submitting the form

Starting URL: http://suninjuly.github.io/get_attribute.html

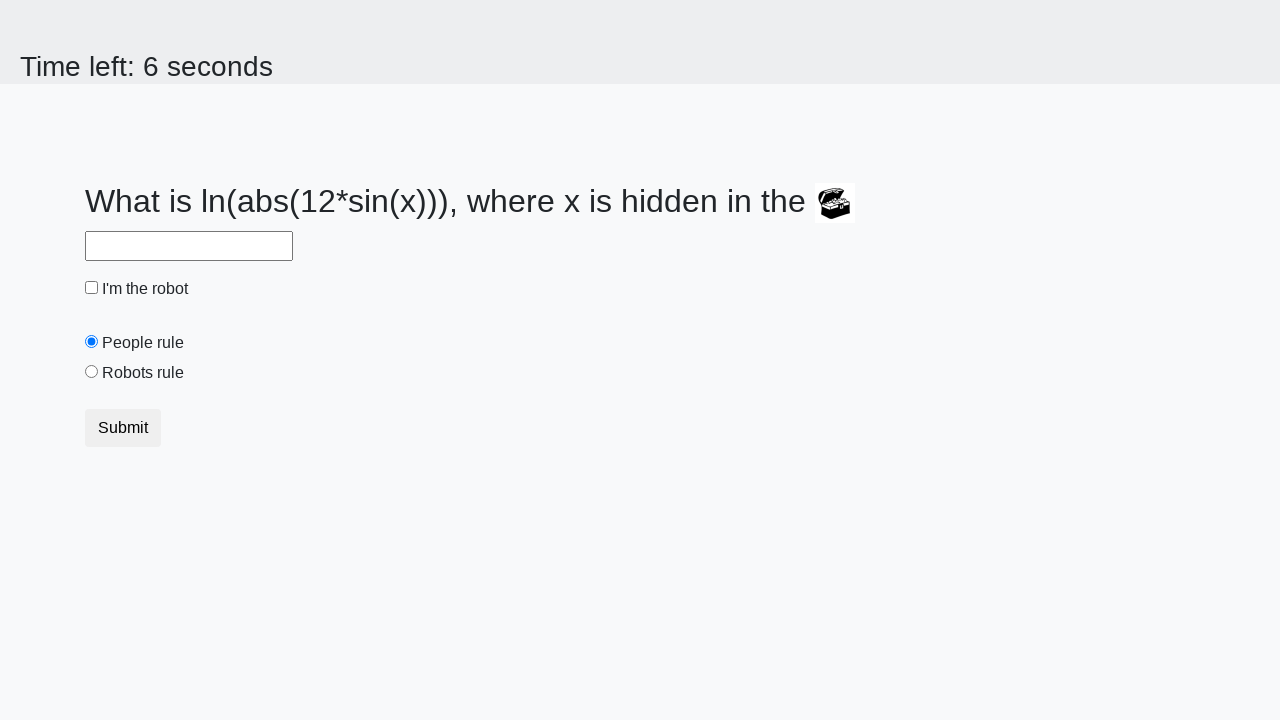

Located treasure element
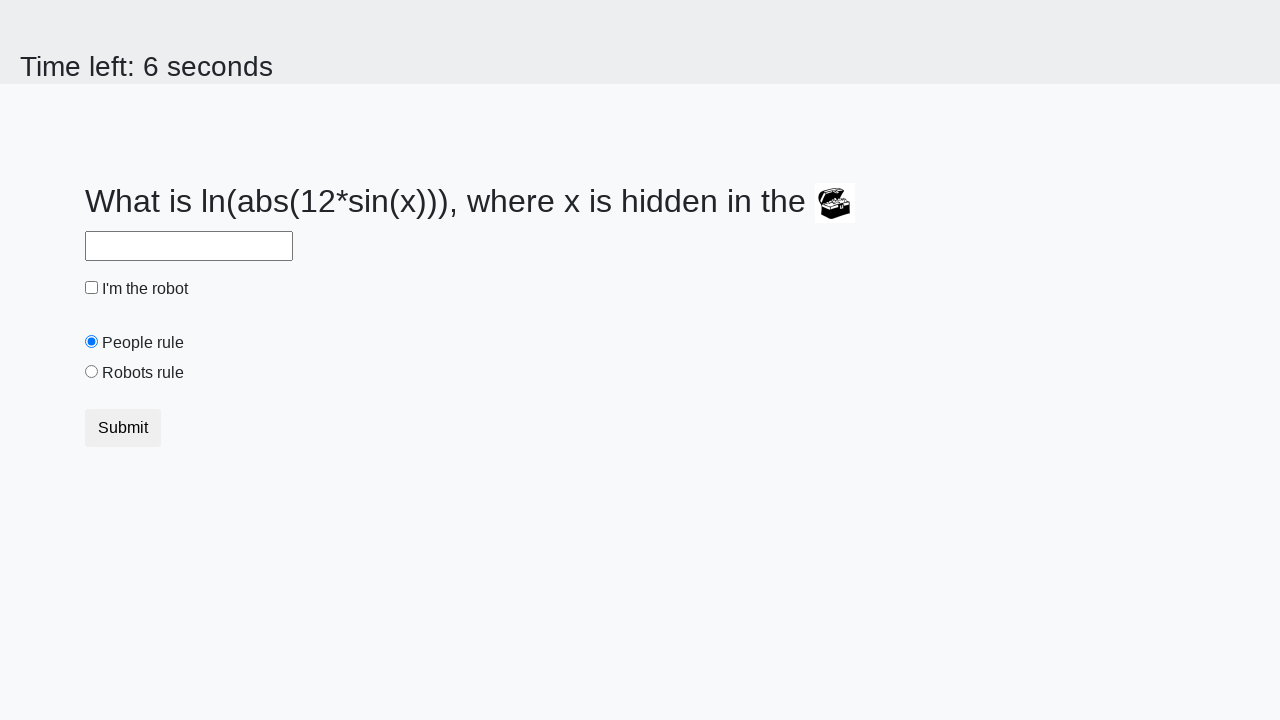

Extracted valuex attribute from treasure element
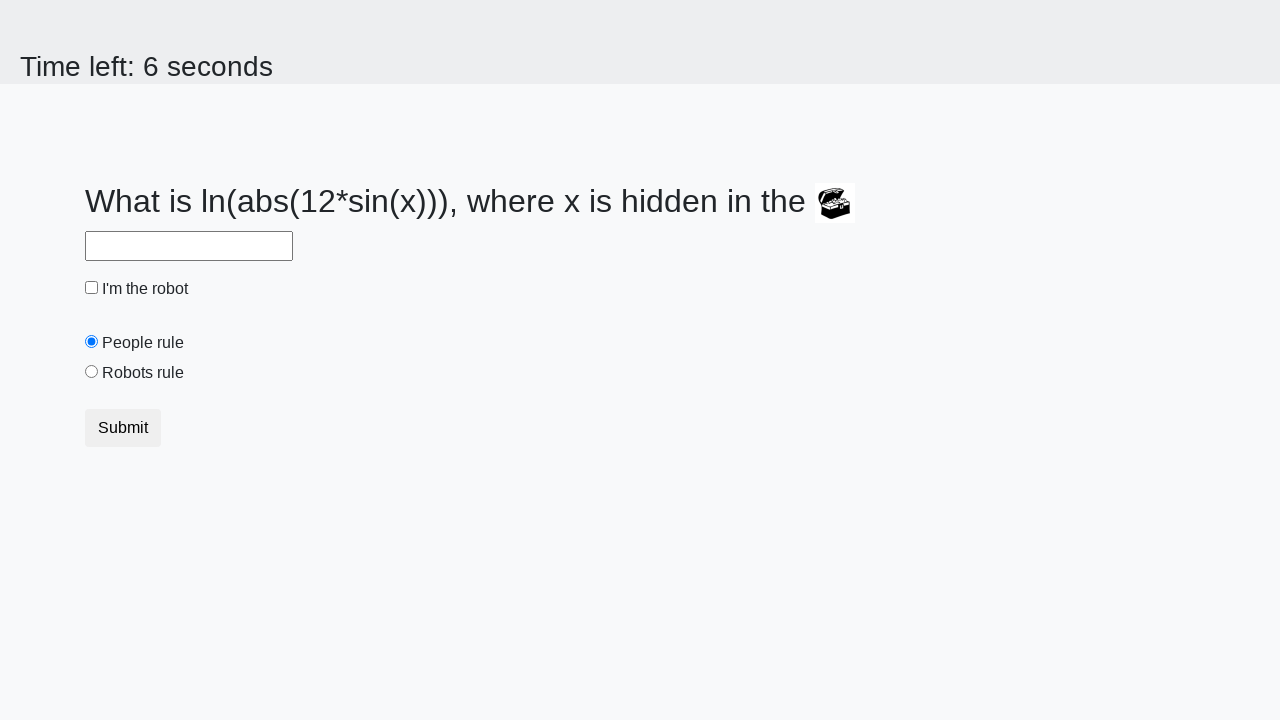

Calculated result using logarithm and sine functions
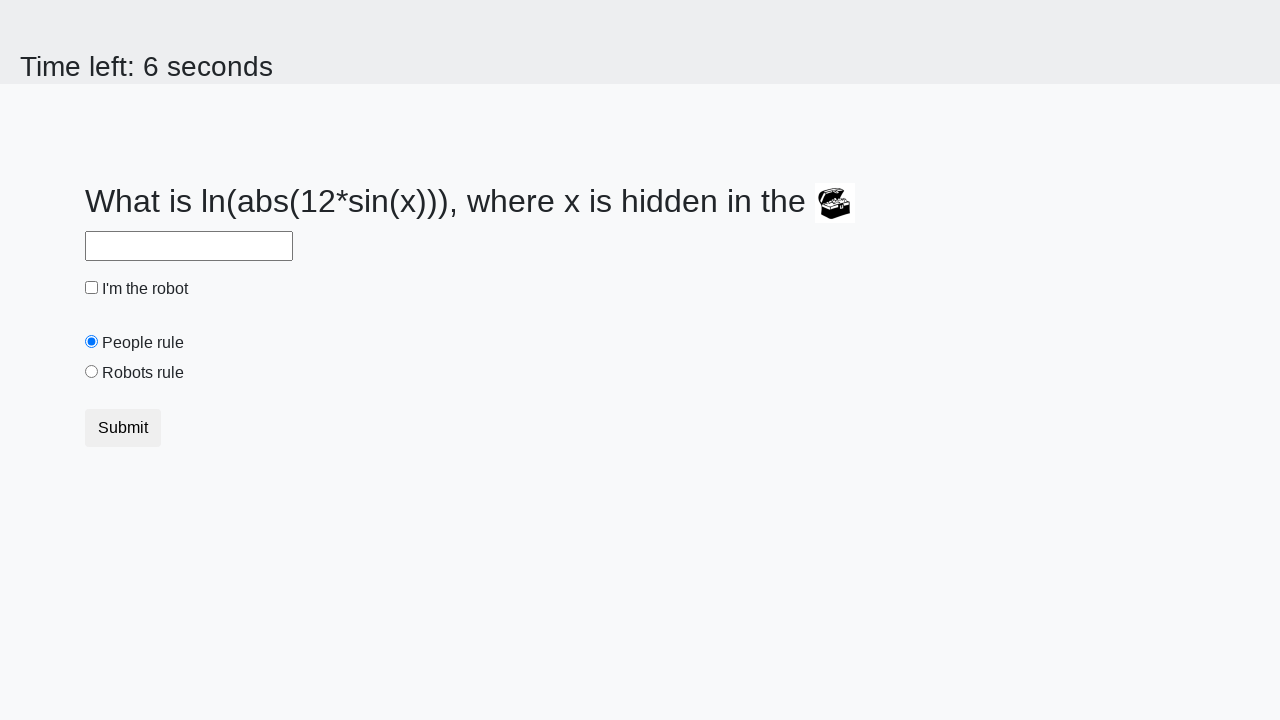

Filled answer field with calculated value on #answer
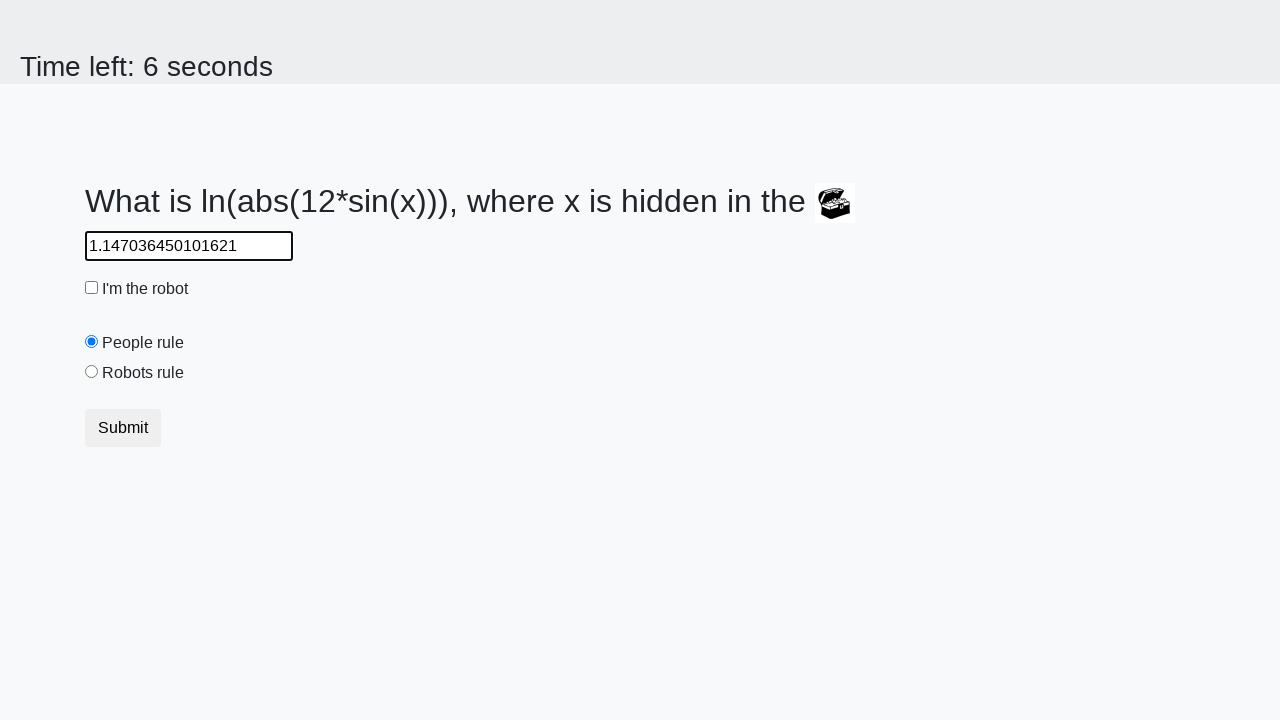

Checked the robot checkbox at (92, 288) on #robotCheckbox
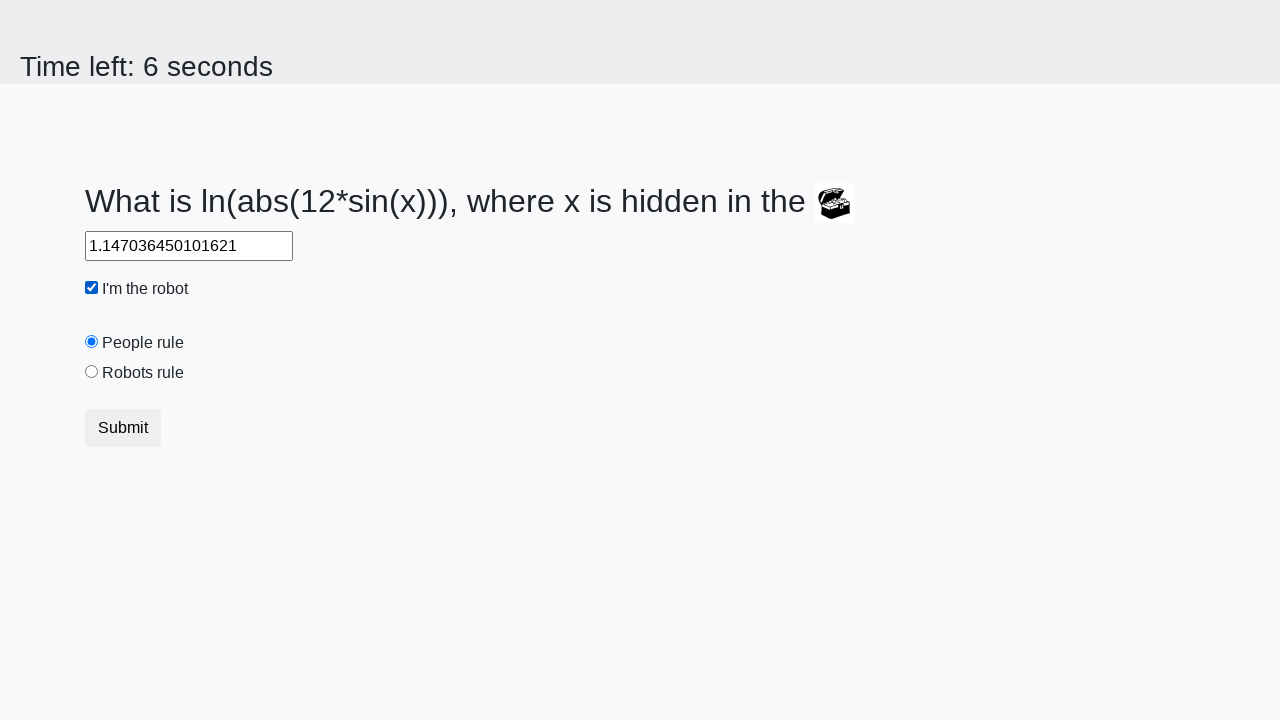

Selected the robots rule radio button at (92, 372) on #robotsRule
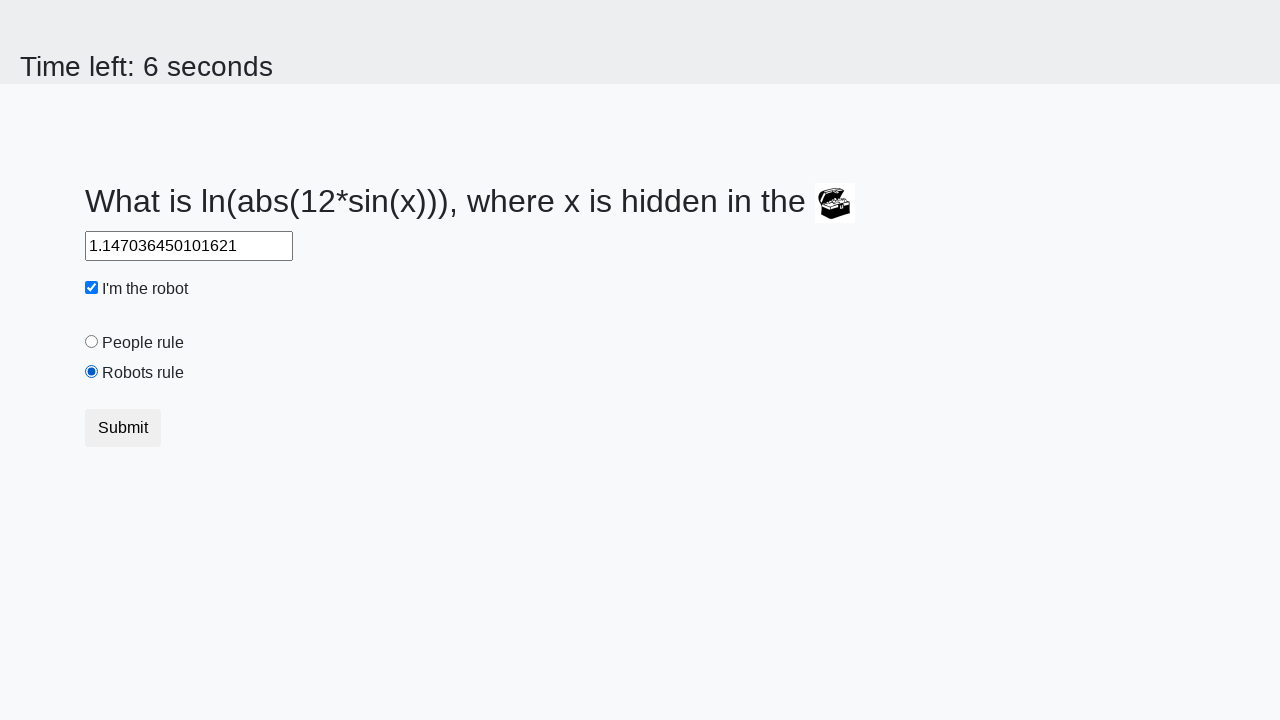

Clicked submit button to submit the form at (123, 428) on button
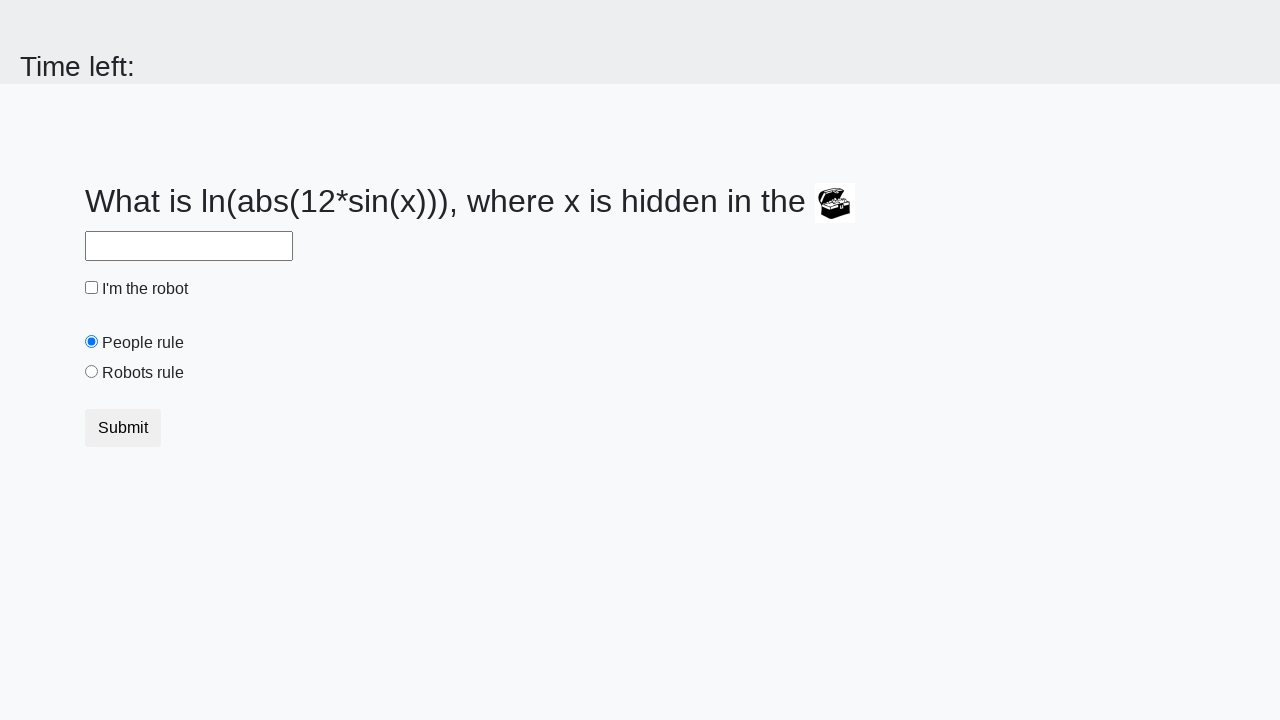

Waited 5 seconds to observe the result
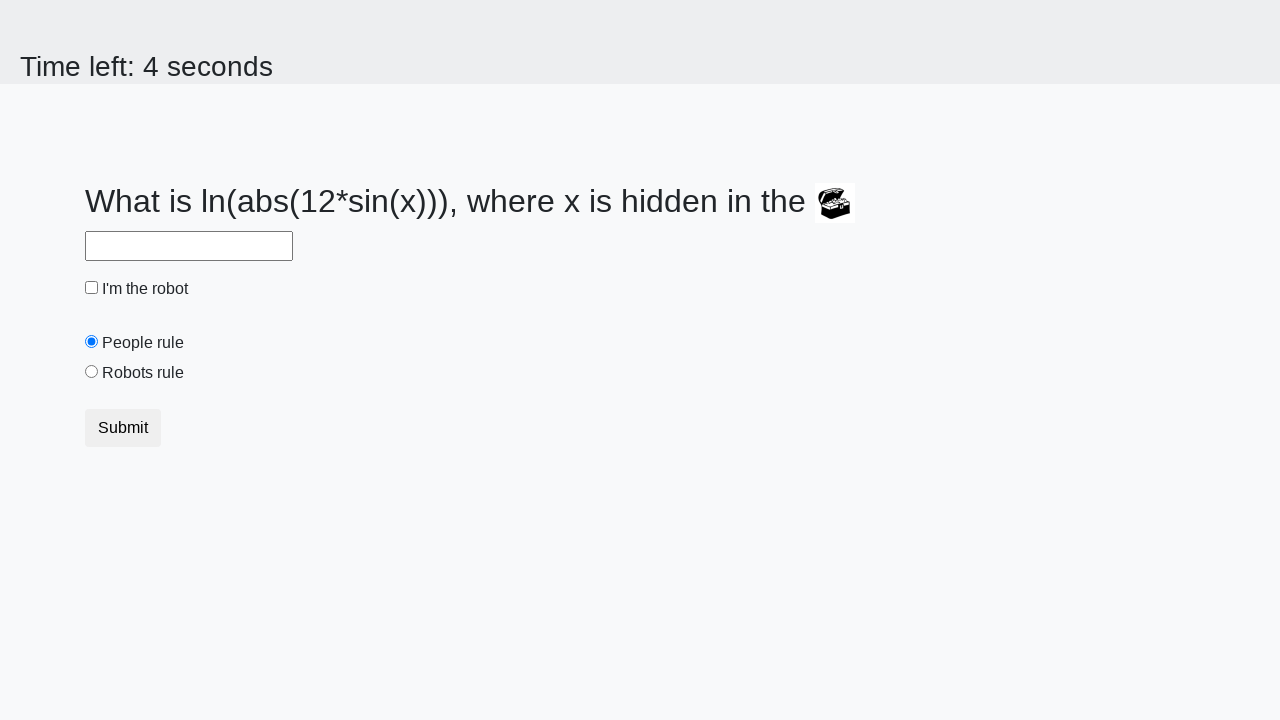

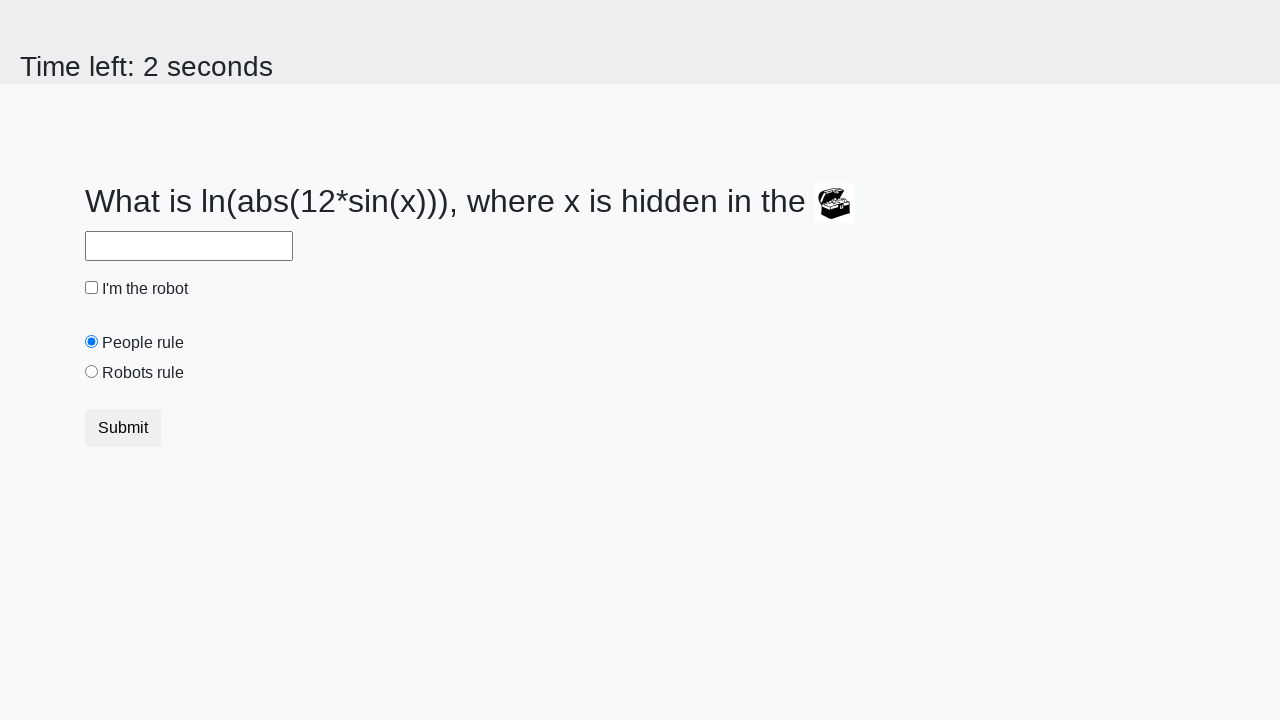